Tests JavaScript alert handling by triggering a confirmation alert and accepting it

Starting URL: http://www.tizag.com/javascriptT/javascriptalert.php

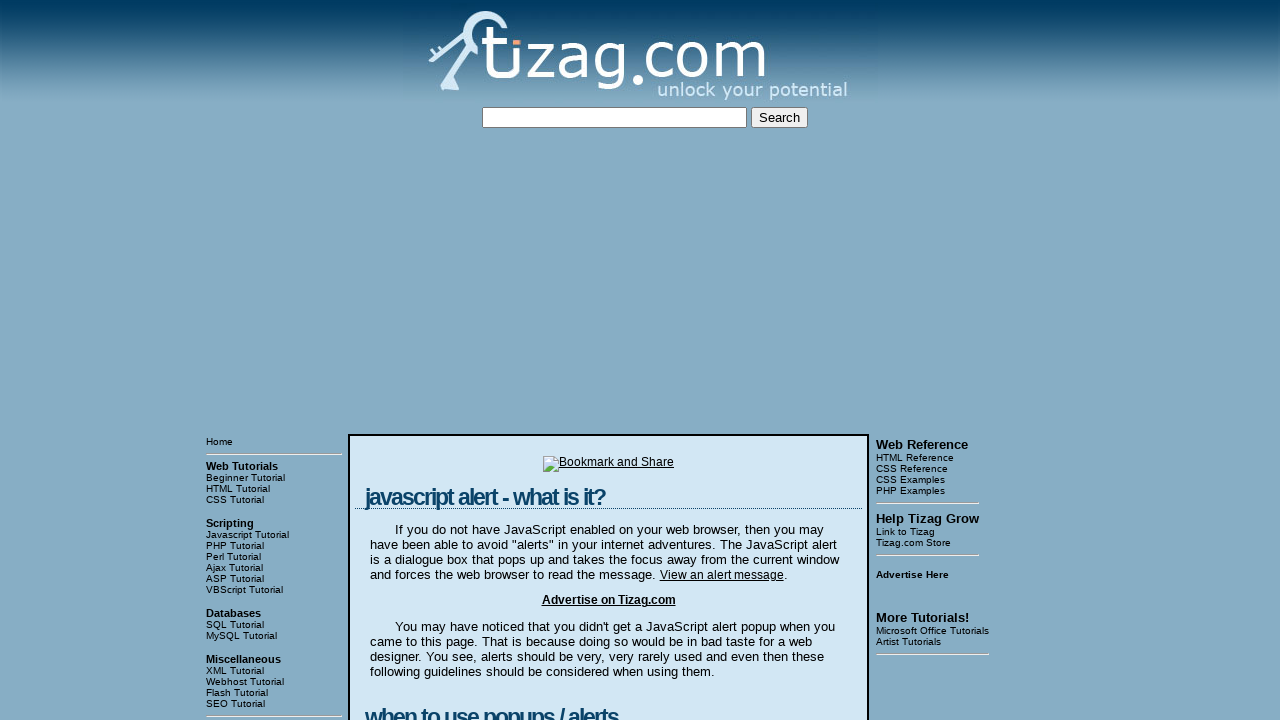

Clicked the Confirmation Alert button to trigger alert dialog at (428, 361) on xpath=//input[@value='Confirmation Alert']
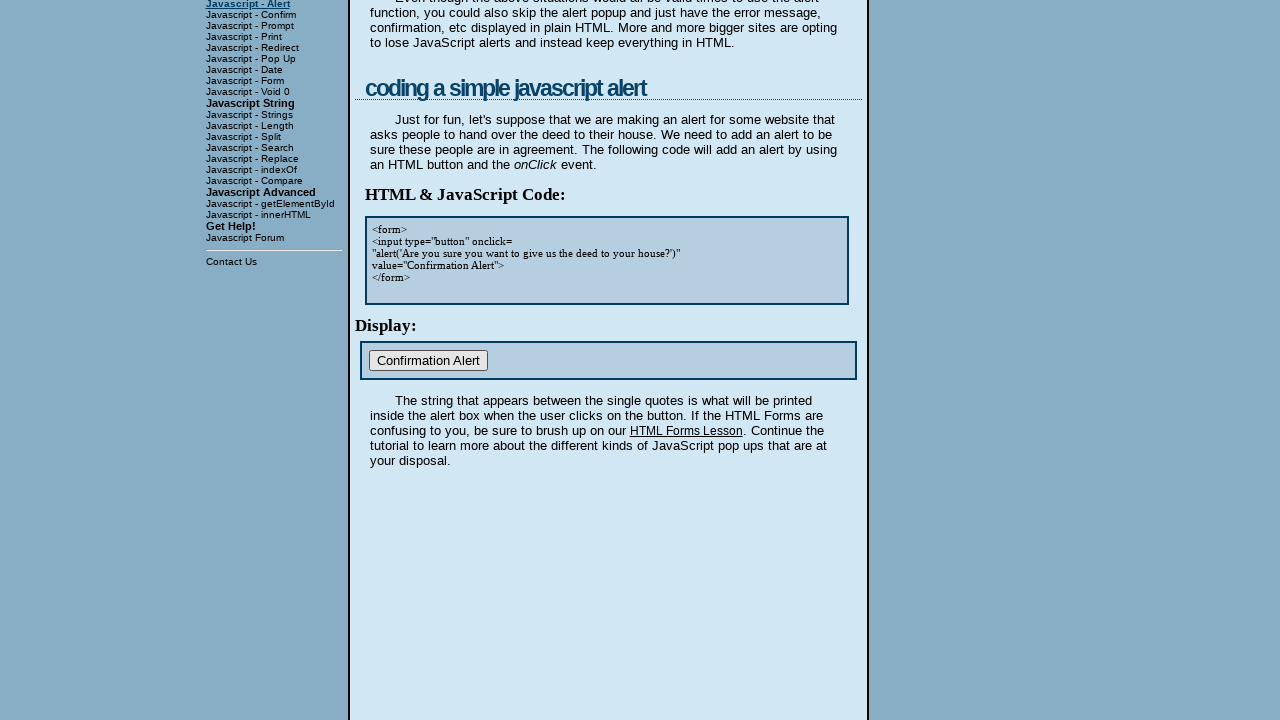

Set up dialog handler to automatically accept alerts
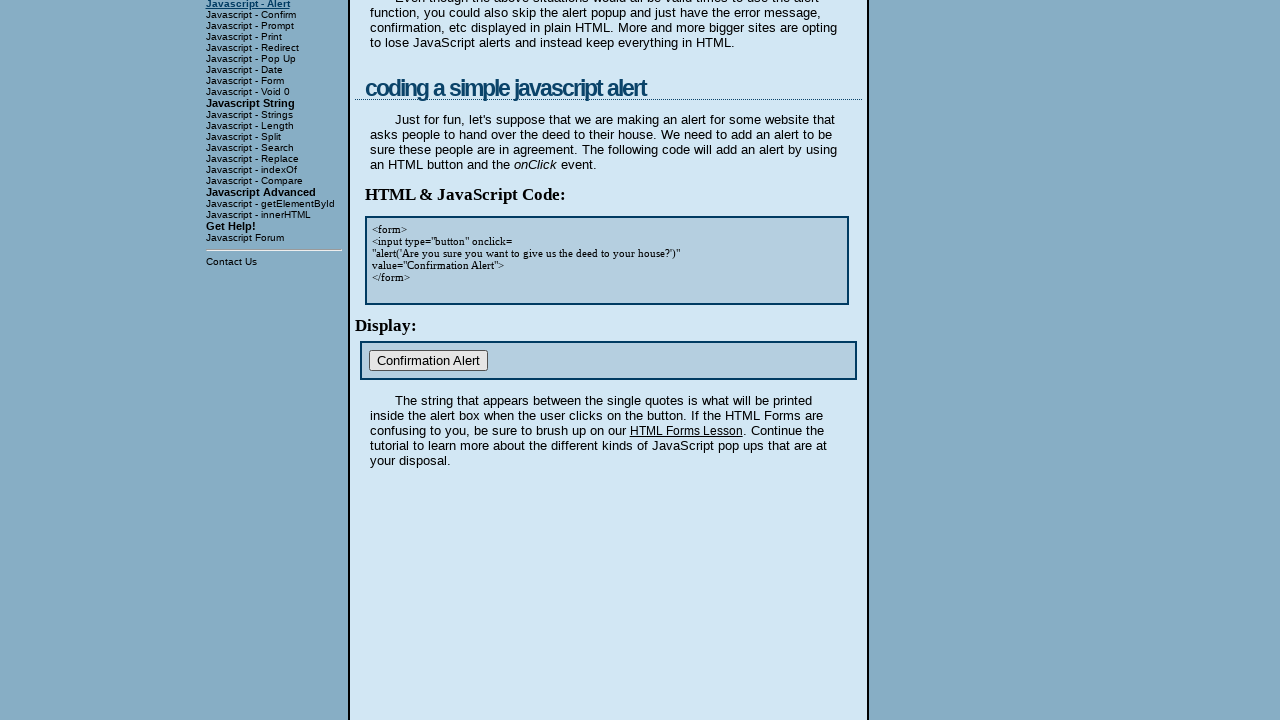

Executed JavaScript to trigger Confirmation Alert button and accepted the dialog
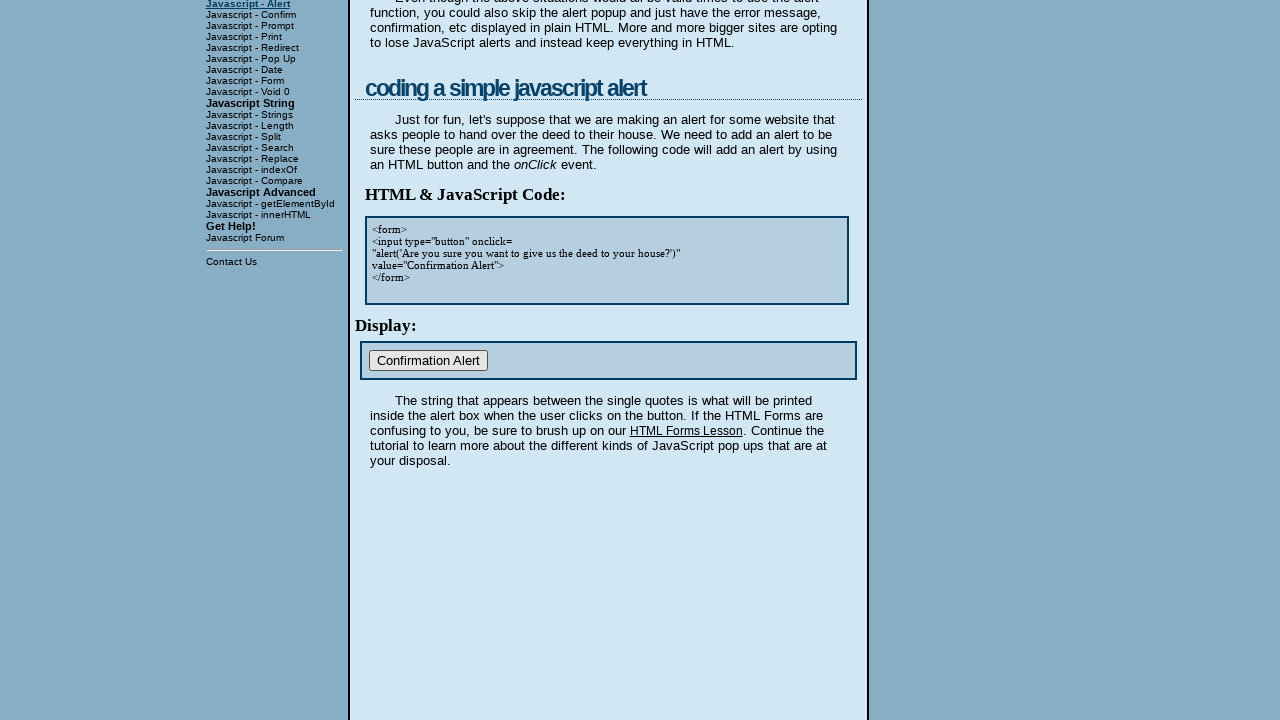

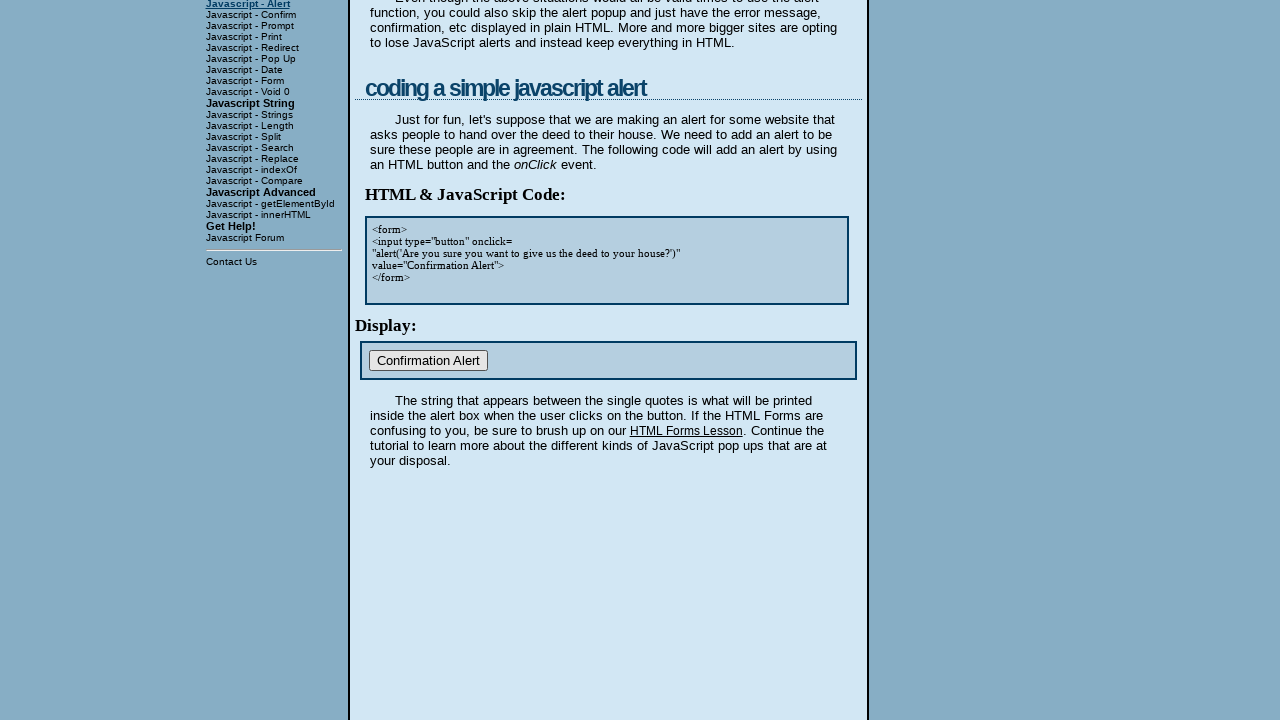